Tests dropdown selection functionality by selecting options using three different methods: by visible text, by index, and by value

Starting URL: http://the-internet.herokuapp.com/dropdown

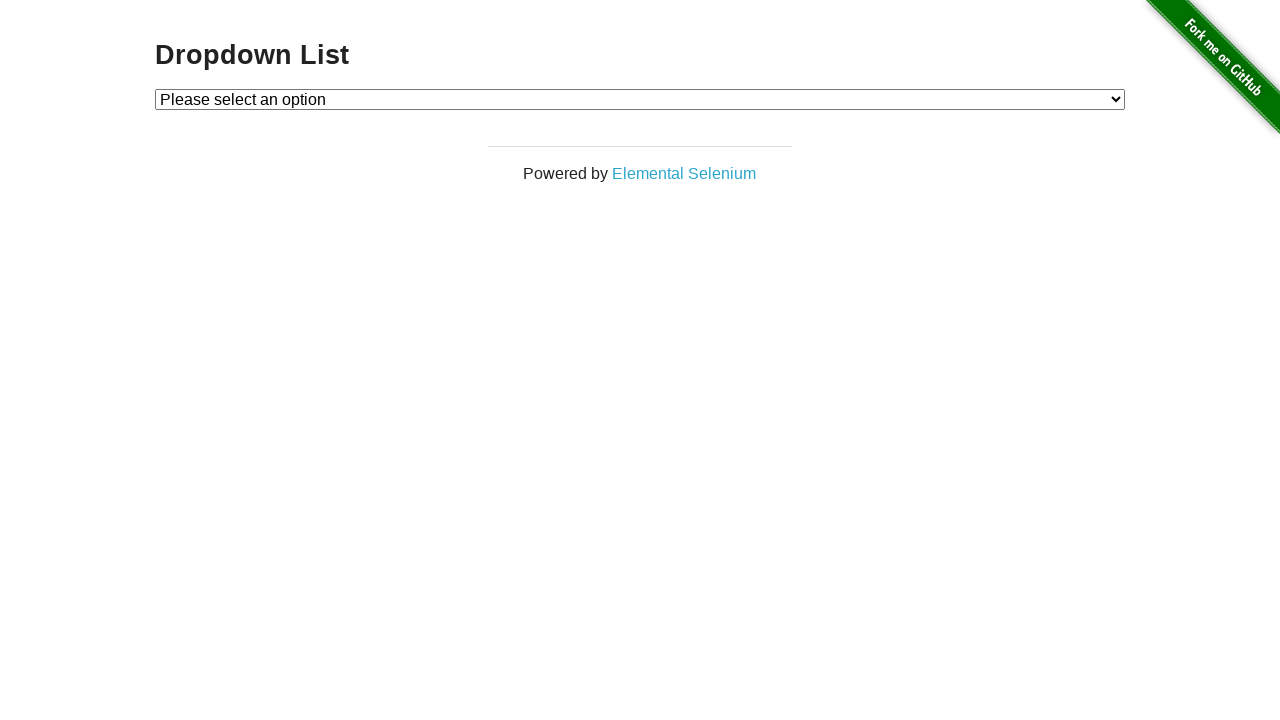

Located dropdown element with id 'dropdown'
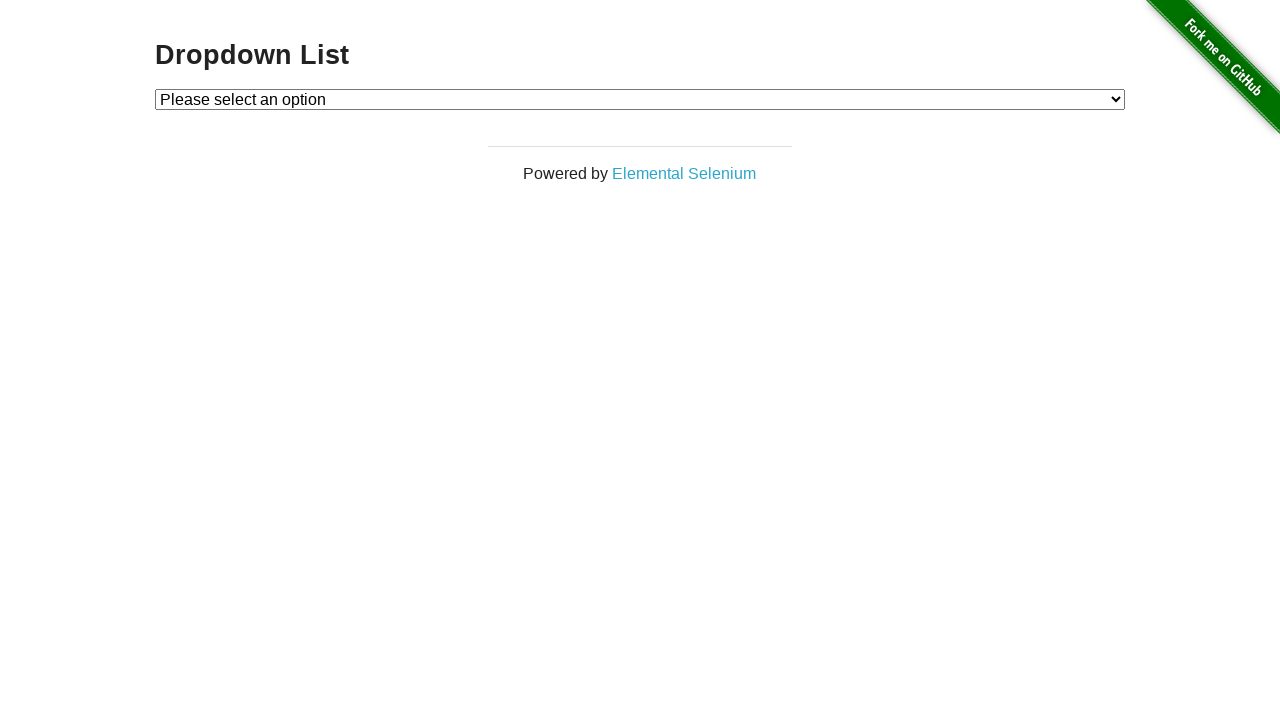

Selected 'Option 1' from dropdown by visible text on #dropdown
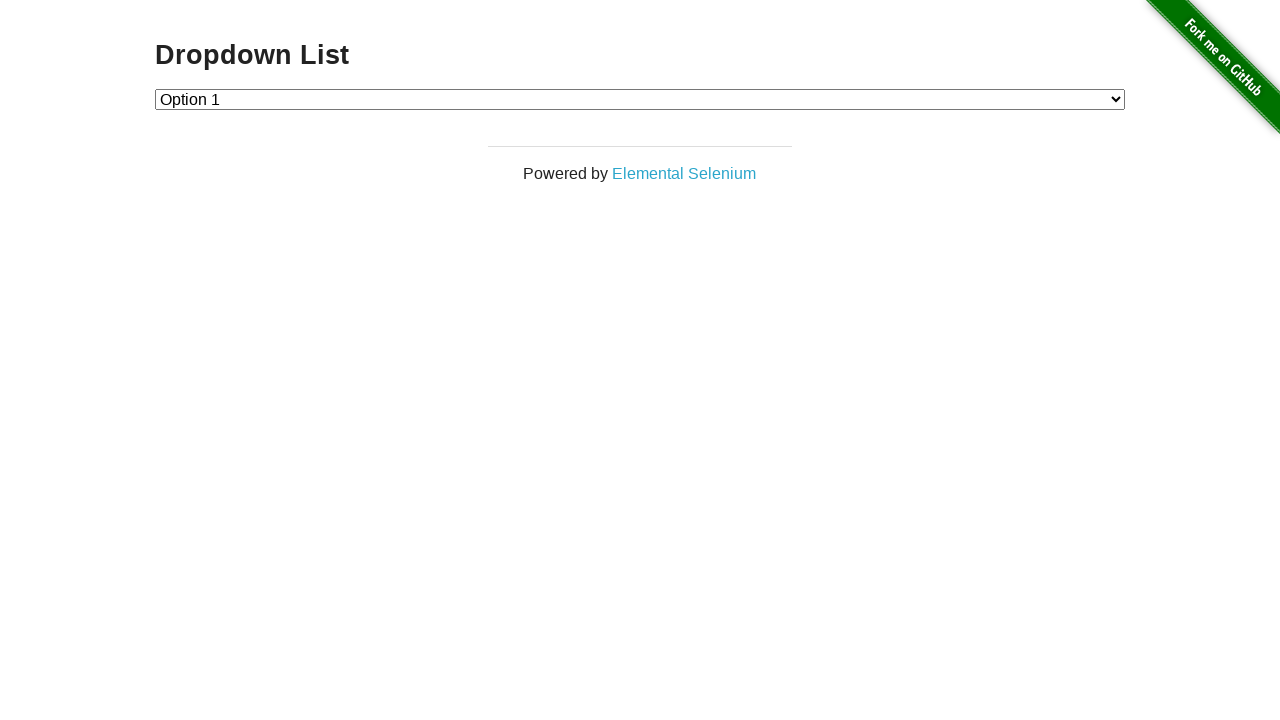

Selected dropdown option at index 2 on #dropdown
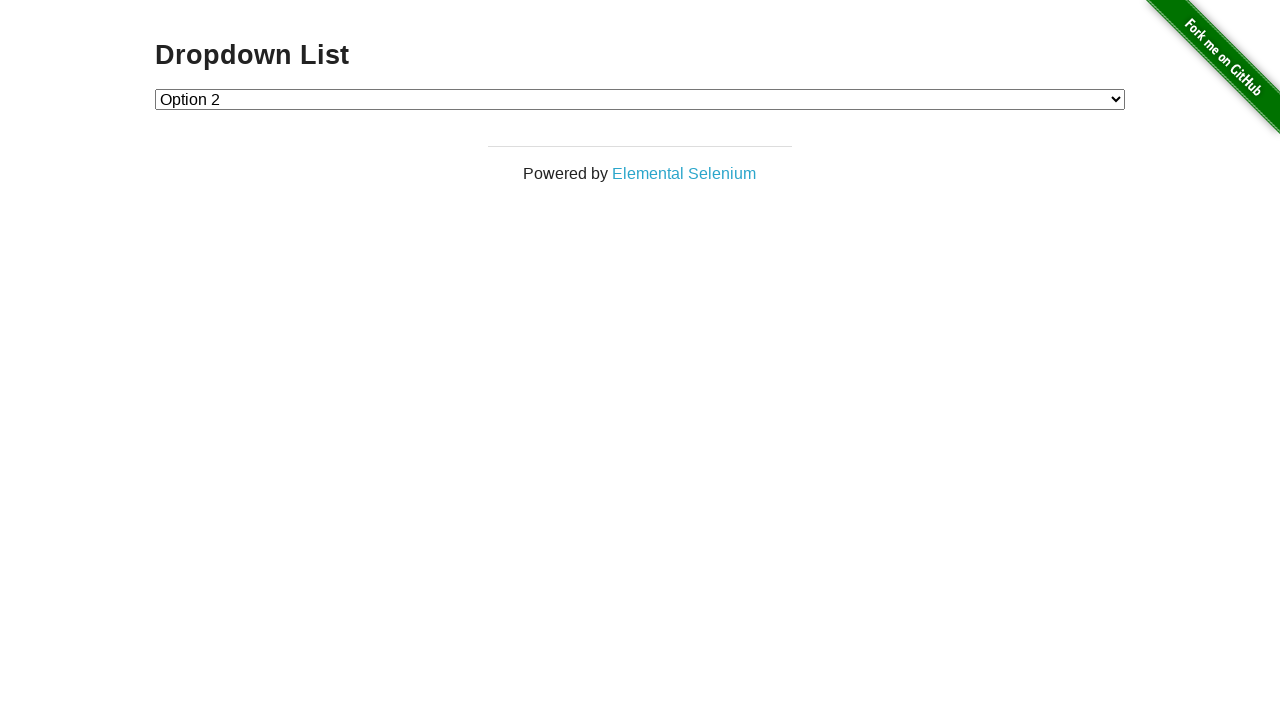

Selected dropdown option with value '1' on #dropdown
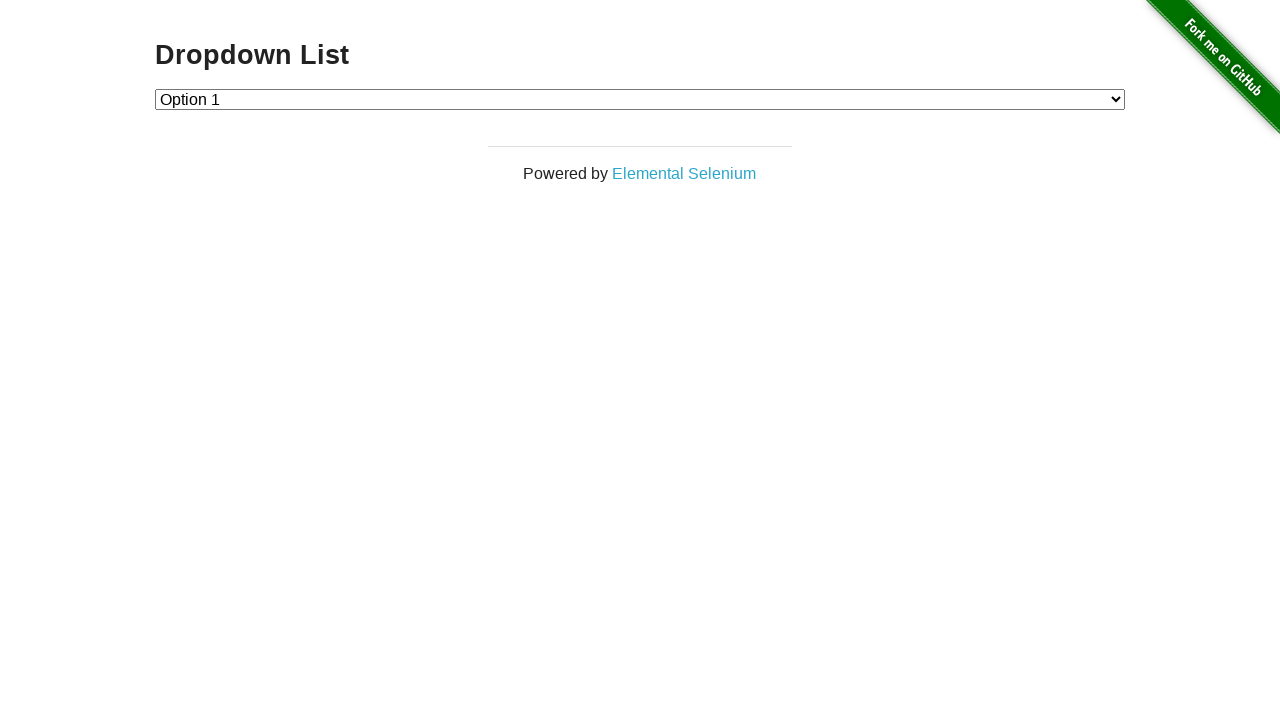

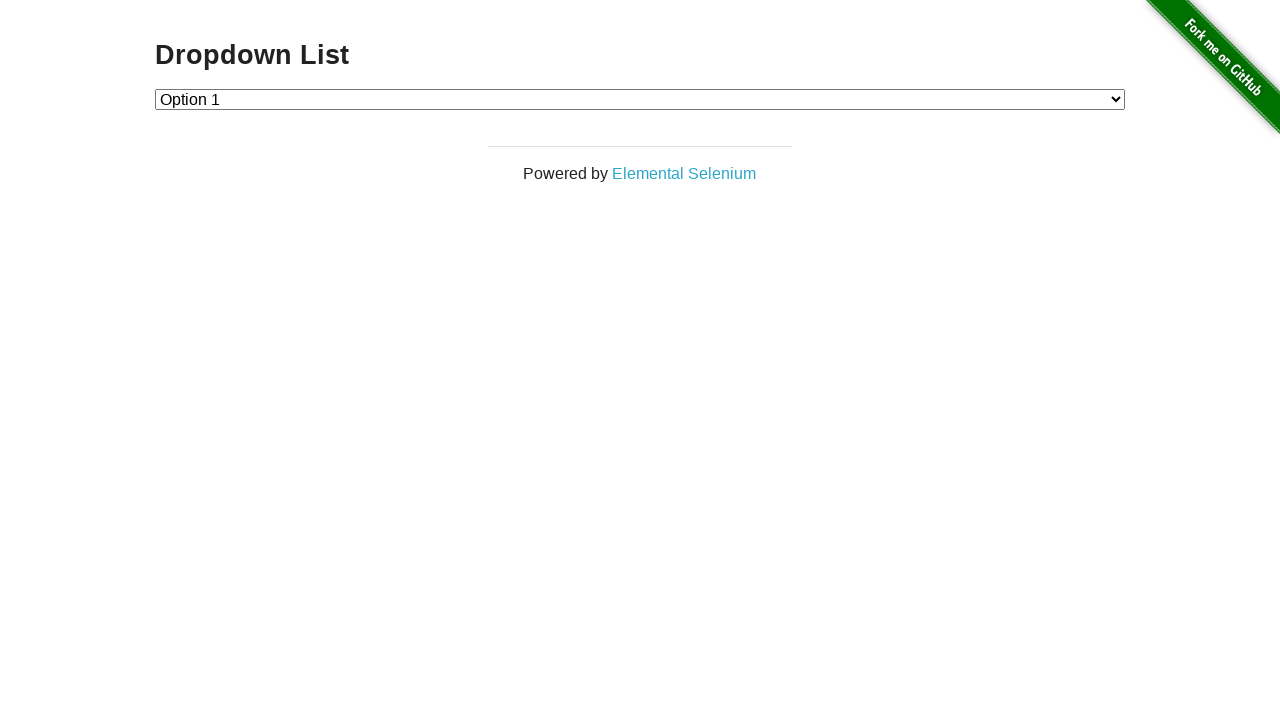